Tests browser window handling by clicking buttons that open new tabs/windows, then iterating through all opened windows to read their headers and close them

Starting URL: https://demoqa.com/browser-windows

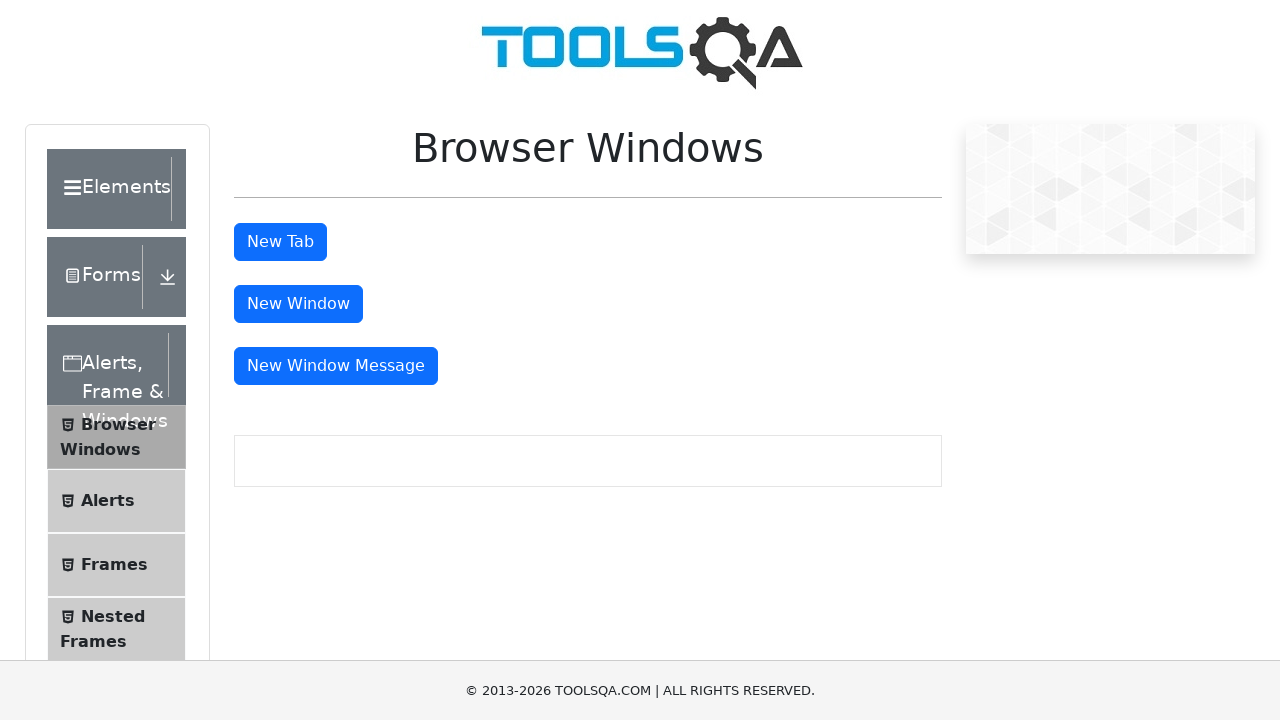

Navigated to browser windows demo page
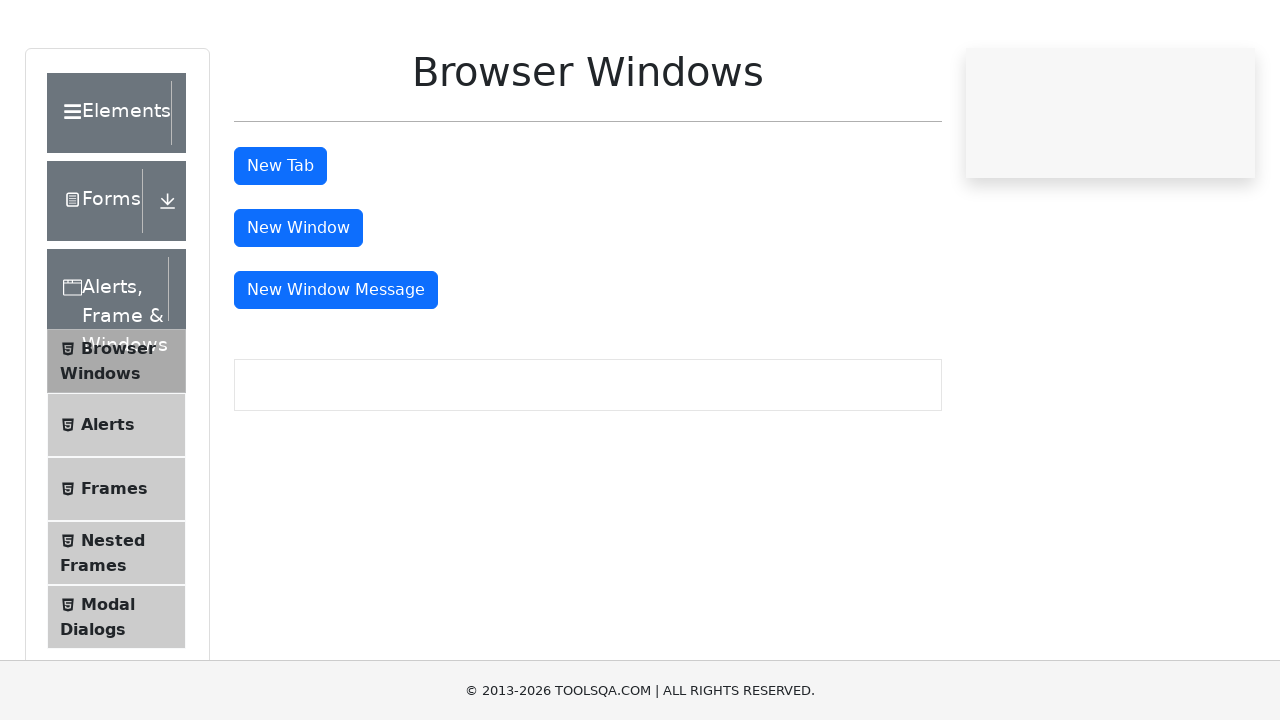

Clicked tab button to open new tab at (280, 242) on #tabButton
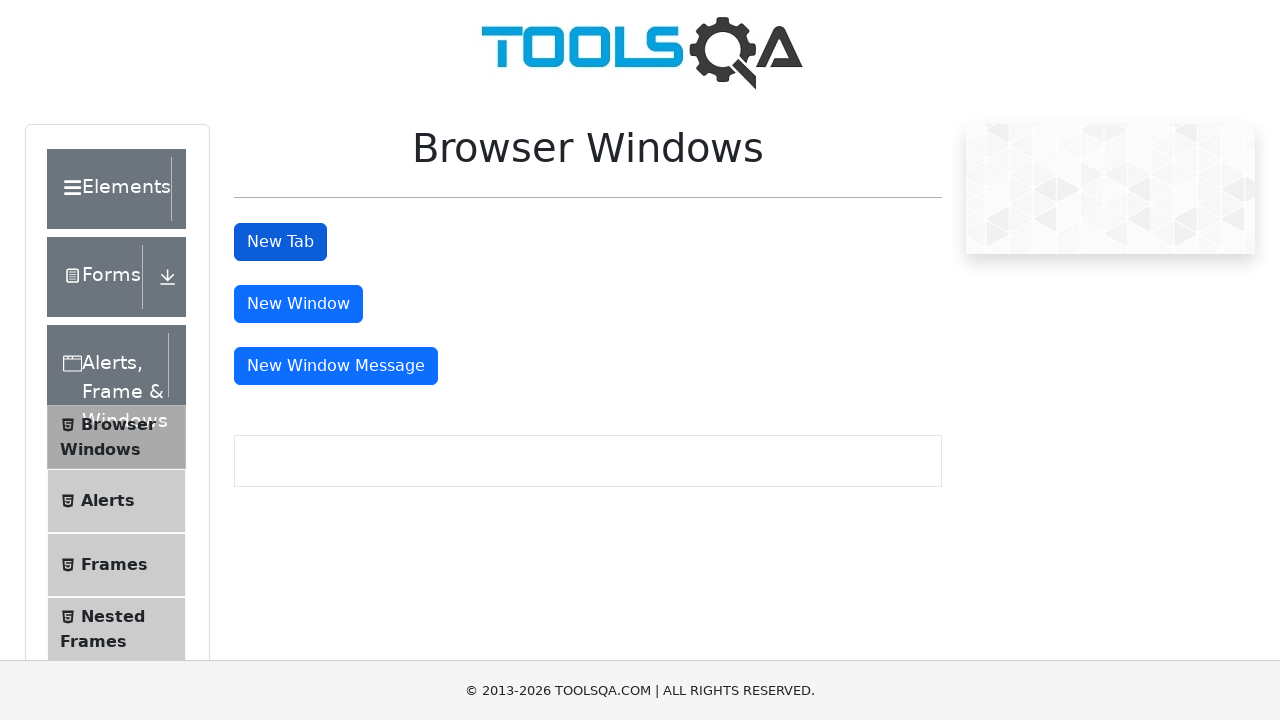

Clicked window button to open new window at (298, 304) on #windowButton
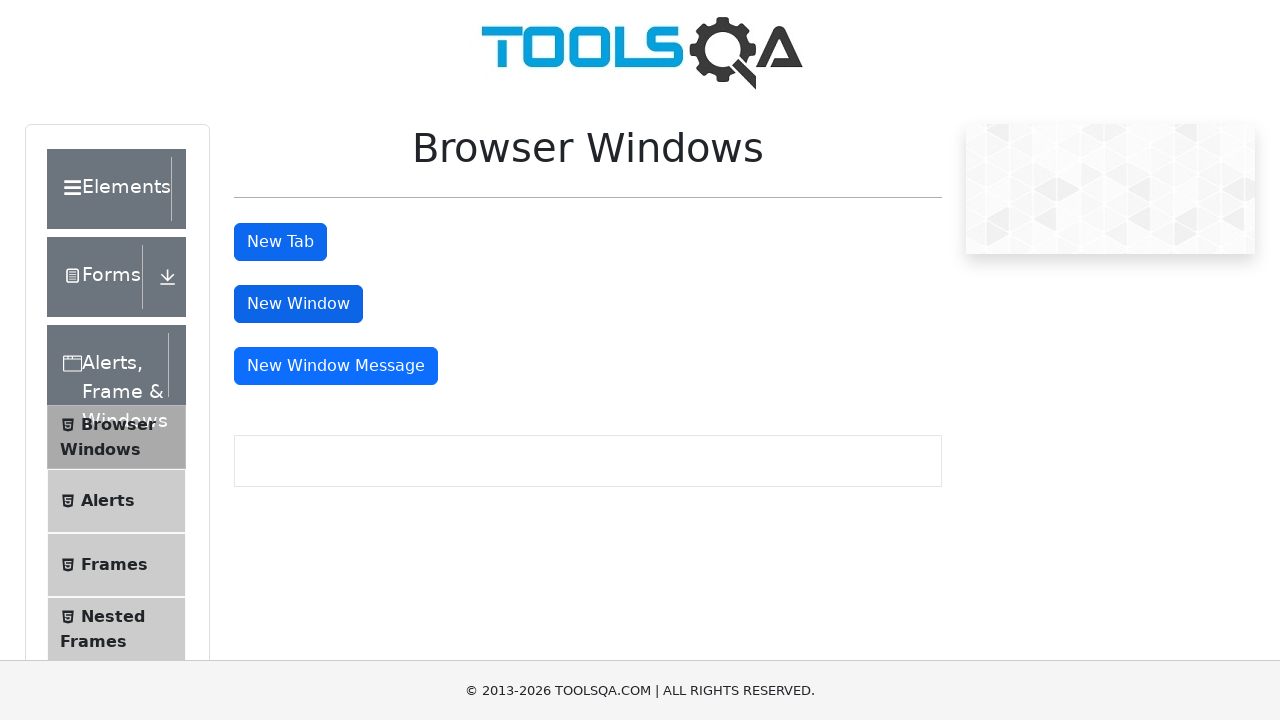

Waited 2 seconds for new windows/tabs to open
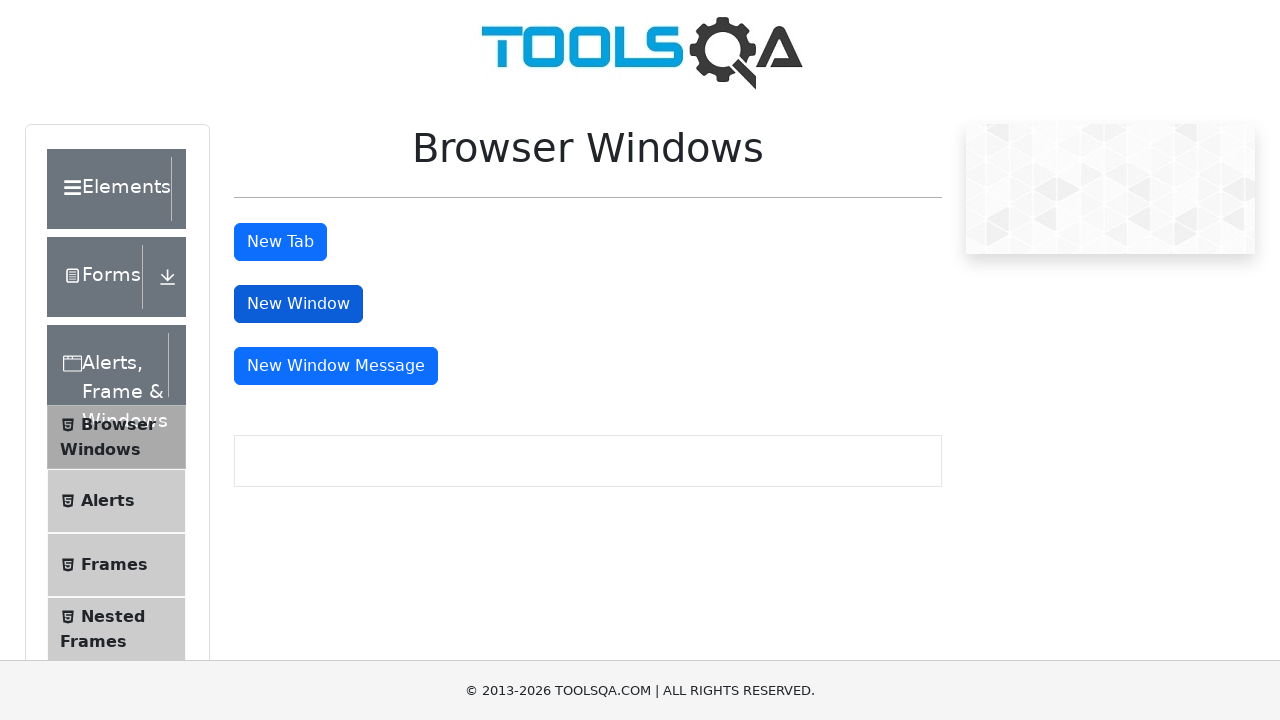

Retrieved all open pages from context - found 3 page(s)
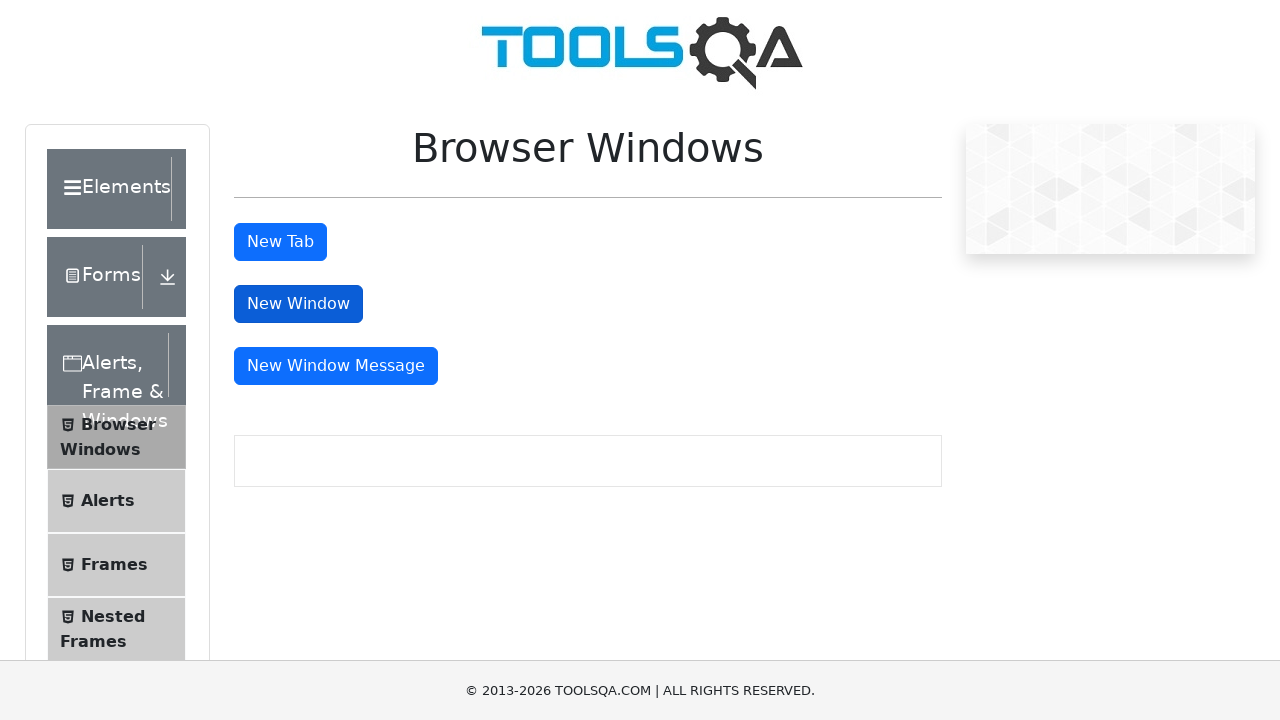

Waited for h1 header element to load in new page
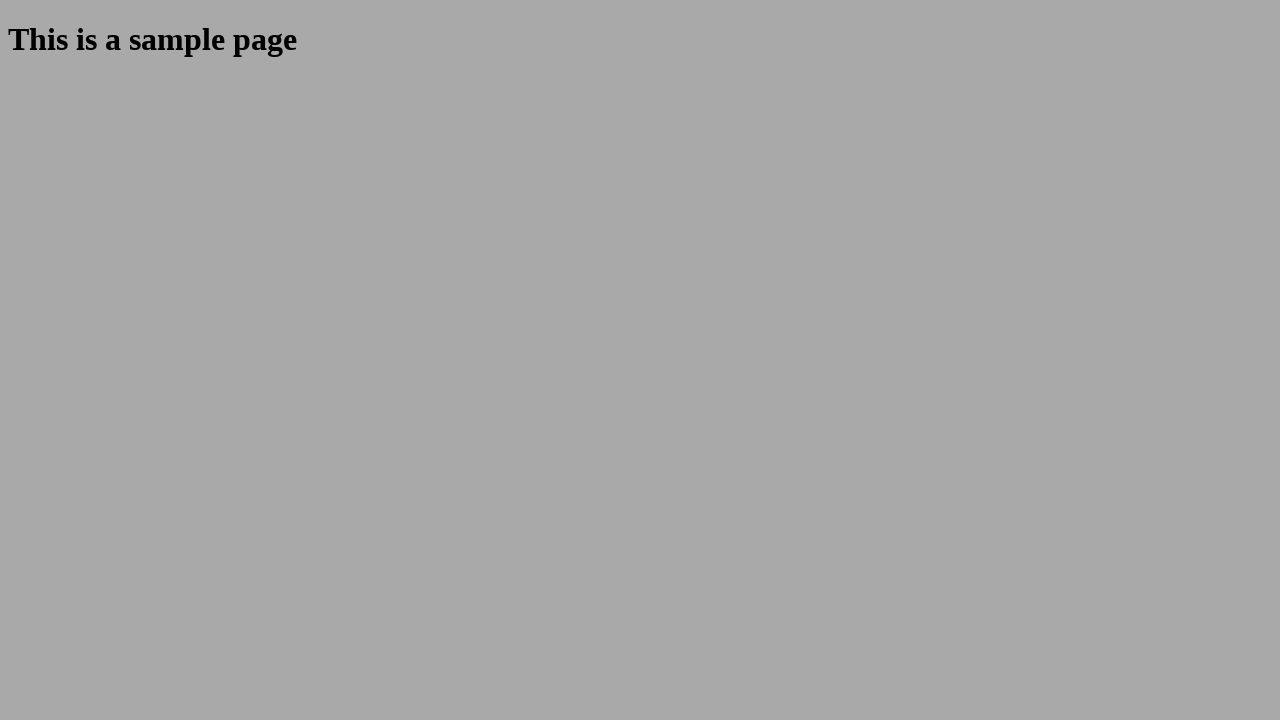

Read header text from new page: 'This is a sample page'
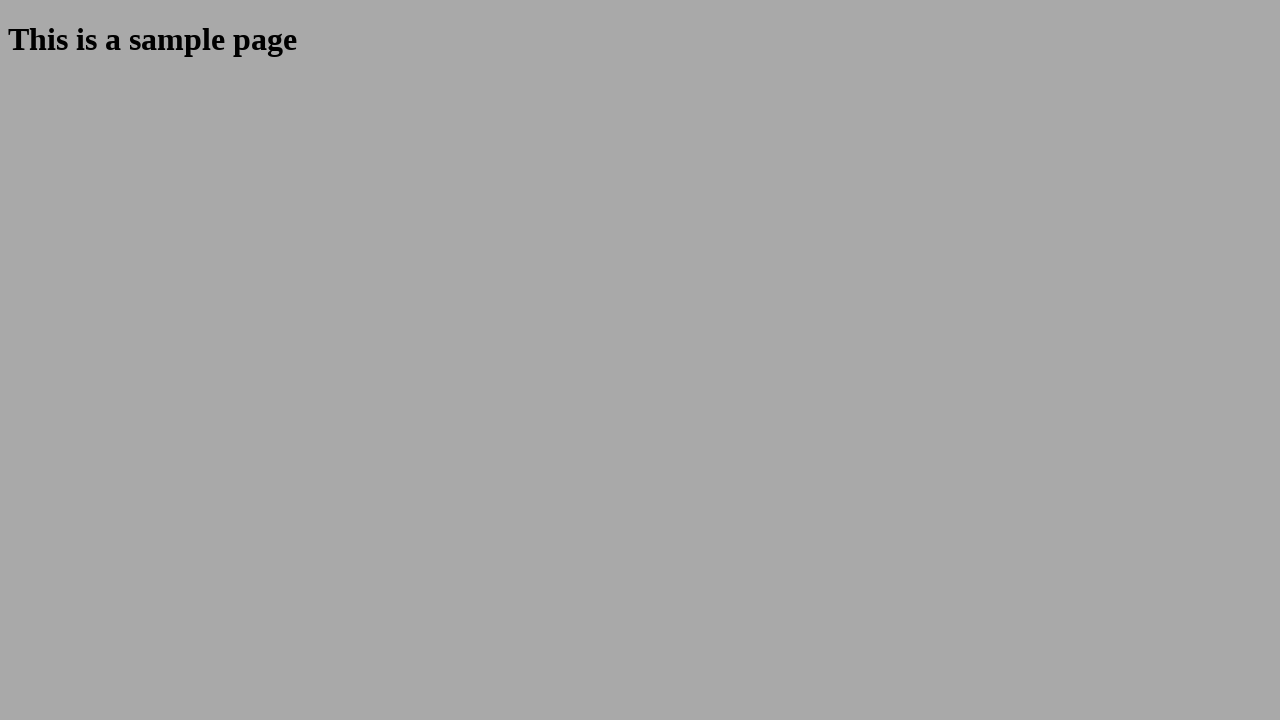

Closed secondary page/window
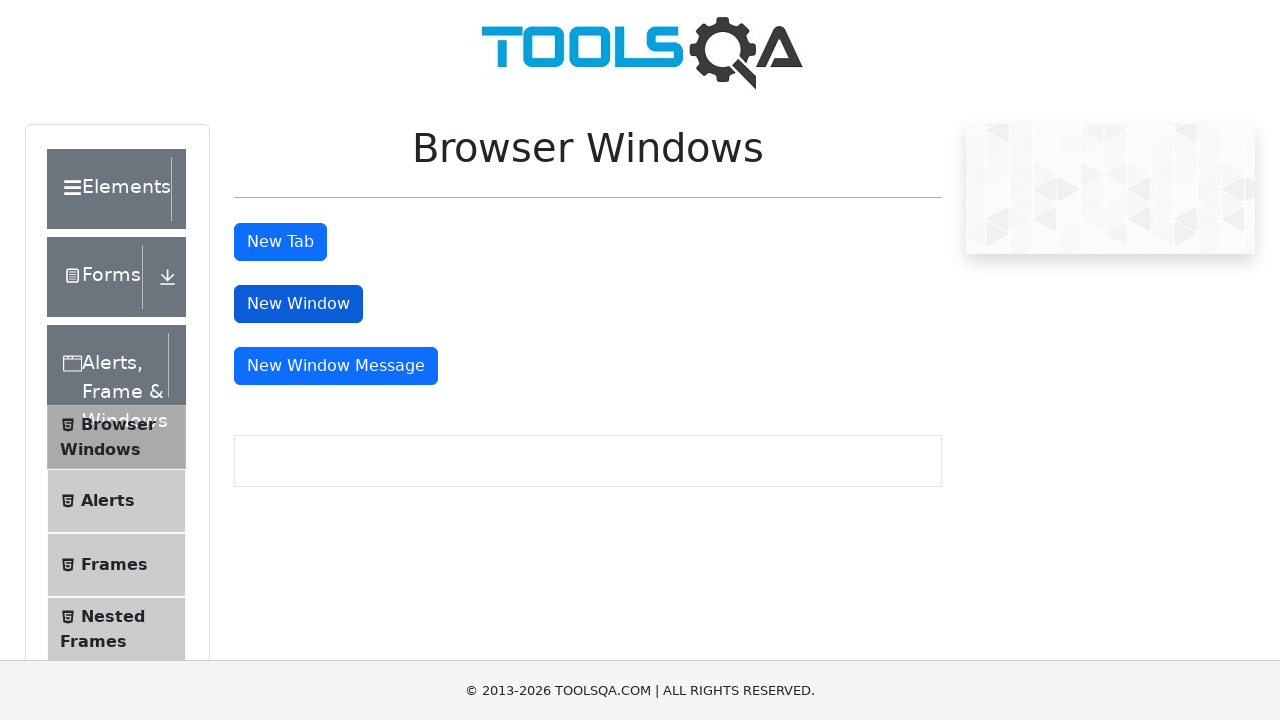

Waited for h1 header element to load in new page
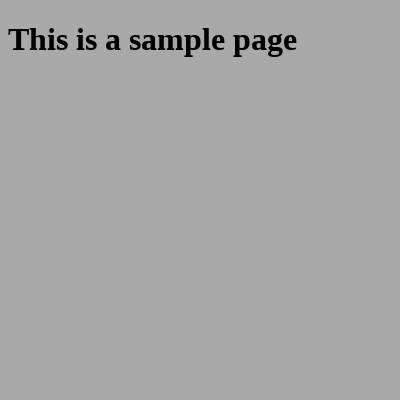

Read header text from new page: 'This is a sample page'
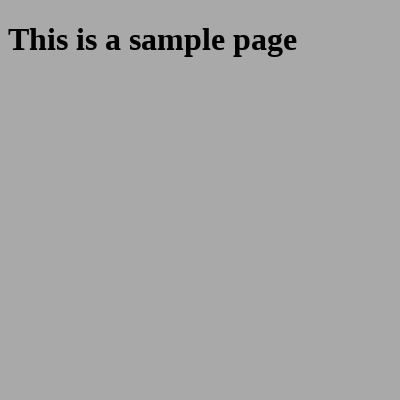

Closed secondary page/window
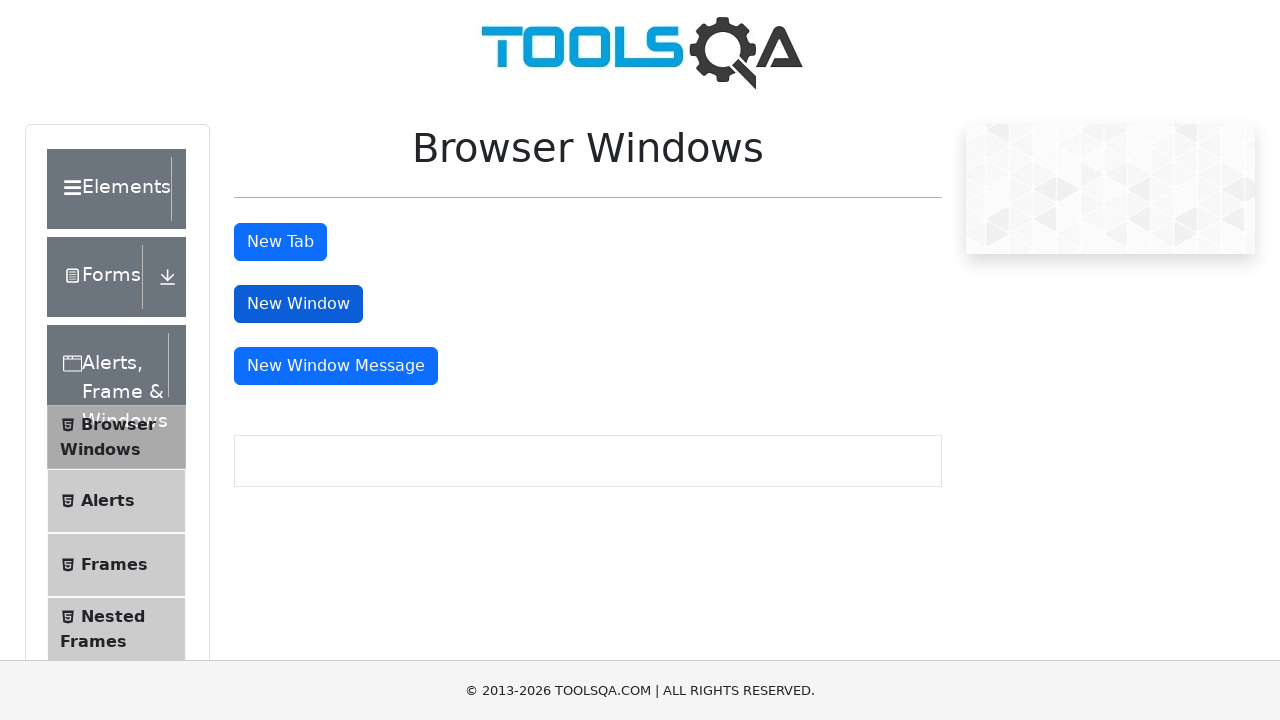

Waited 1 second - primary page still active
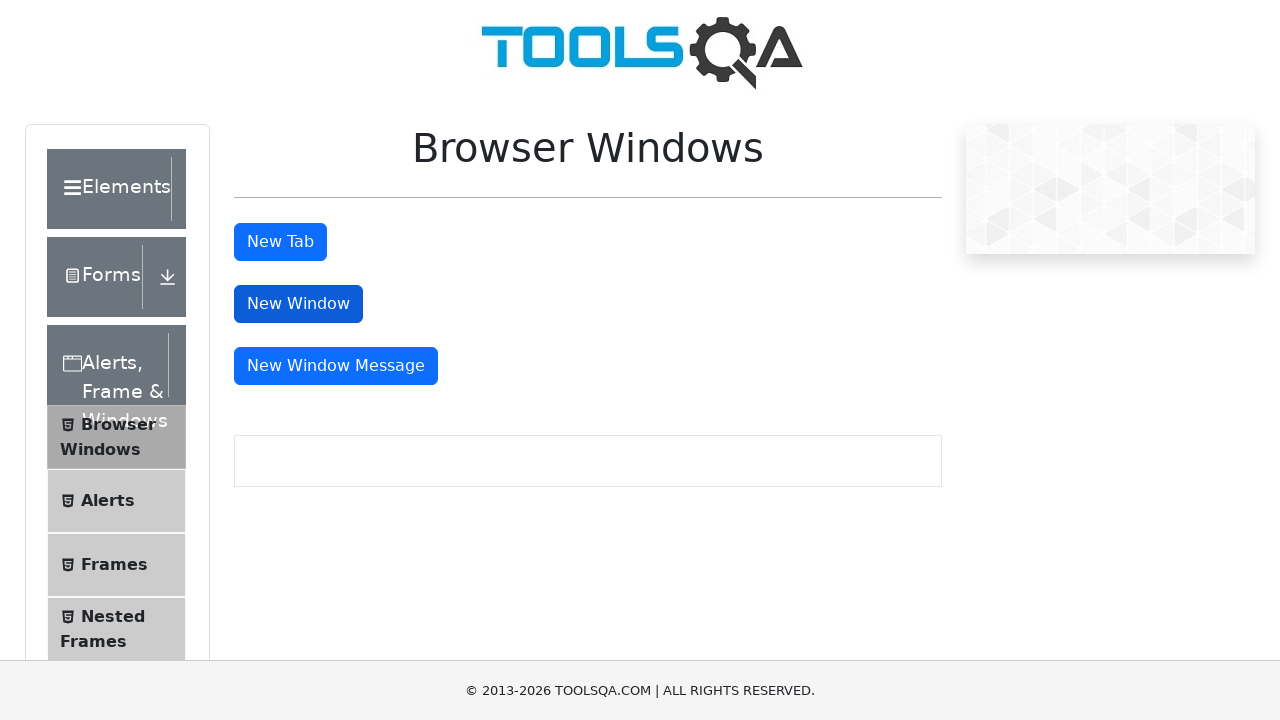

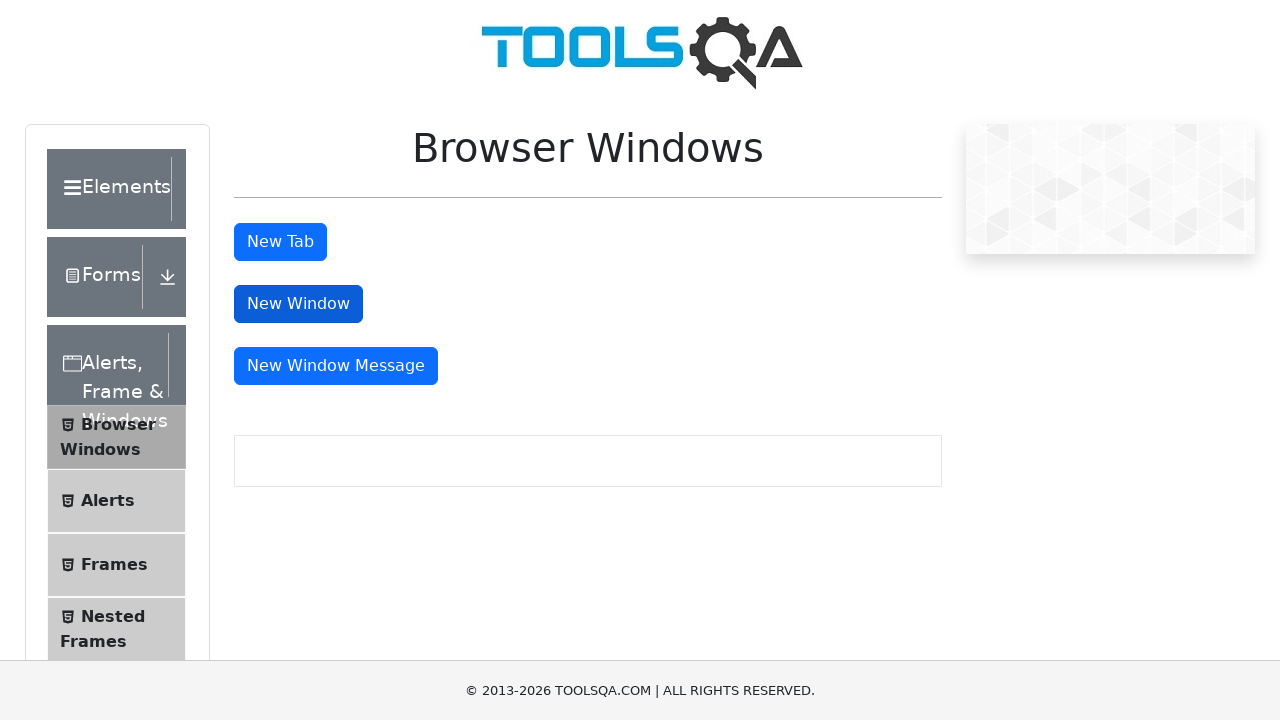